Tests dynamic loading behavior by clicking a button and verifying the loaded text appears

Starting URL: https://automationfc.github.io/dynamic-loading/

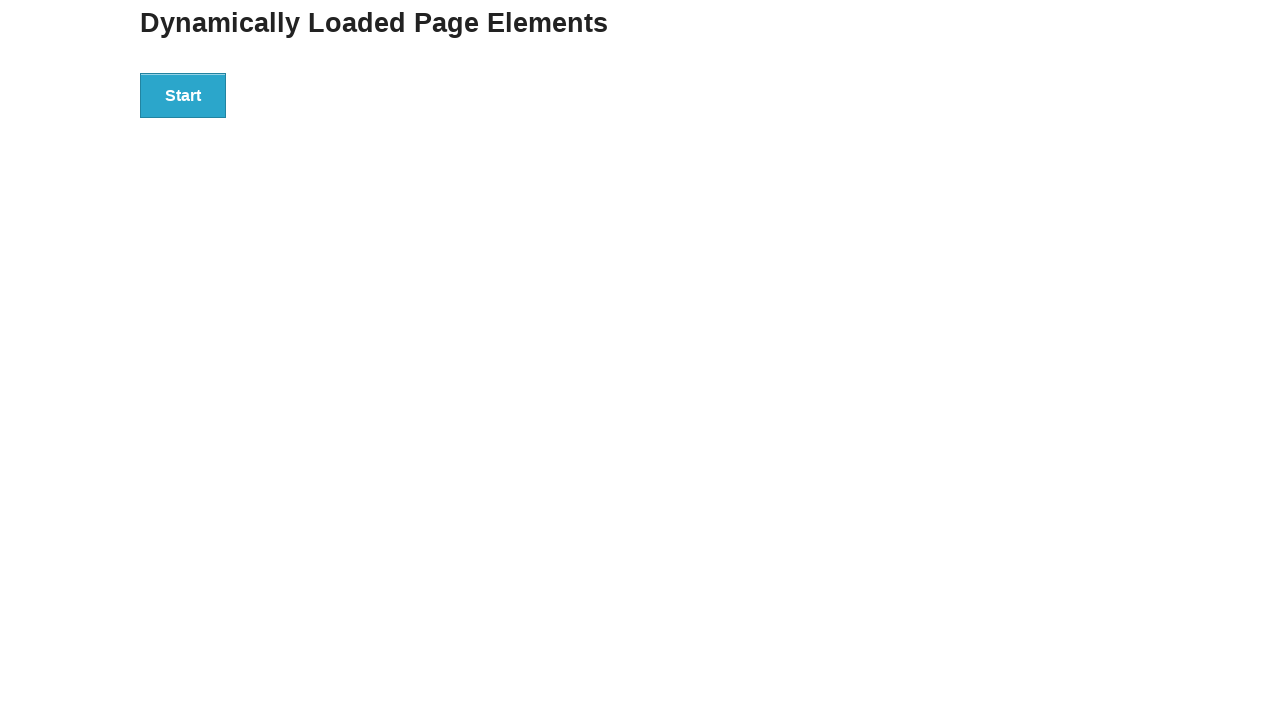

Clicked start button to trigger dynamic loading at (183, 95) on div#start>button
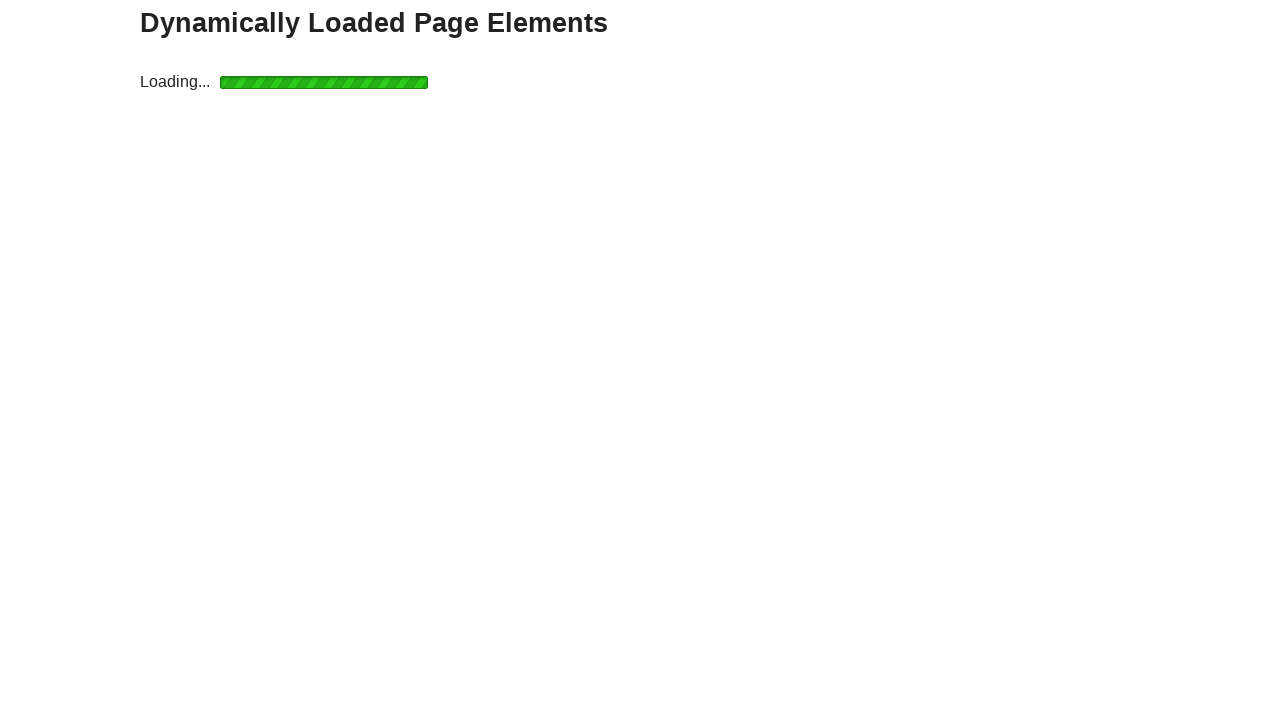

Dynamic content loaded - finish h4 element appeared
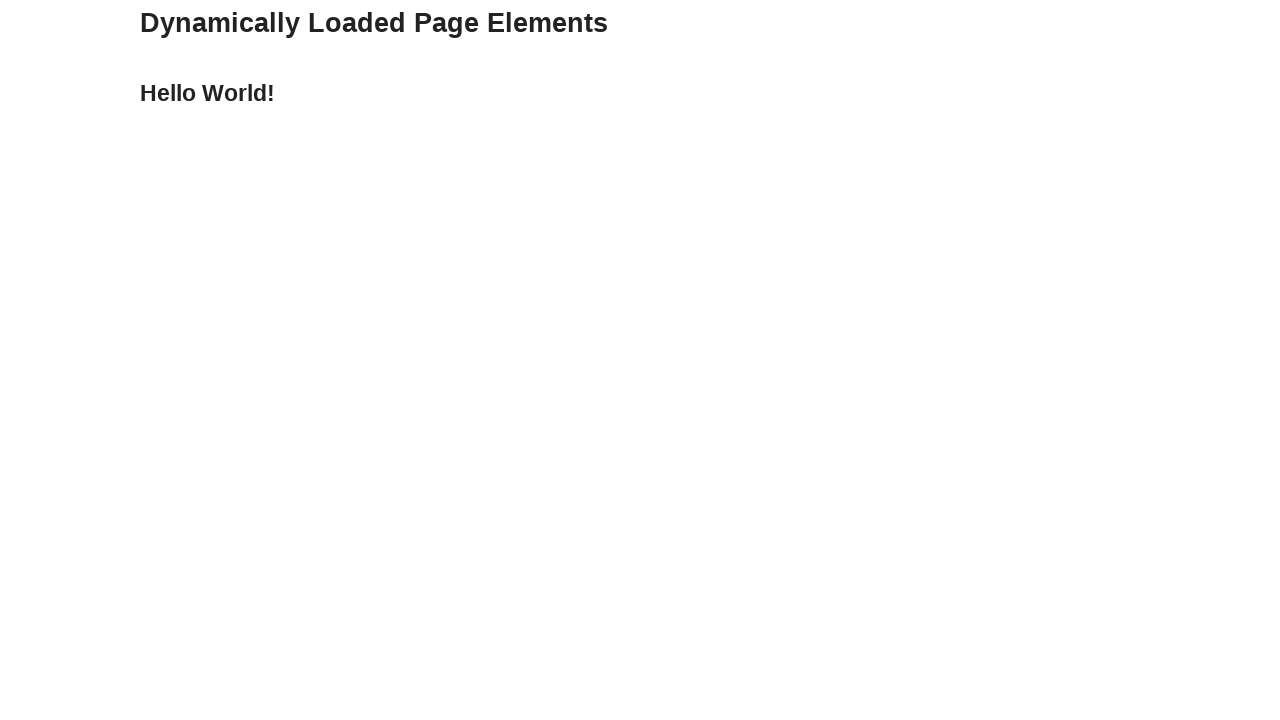

Verified loaded text equals 'Hello World!'
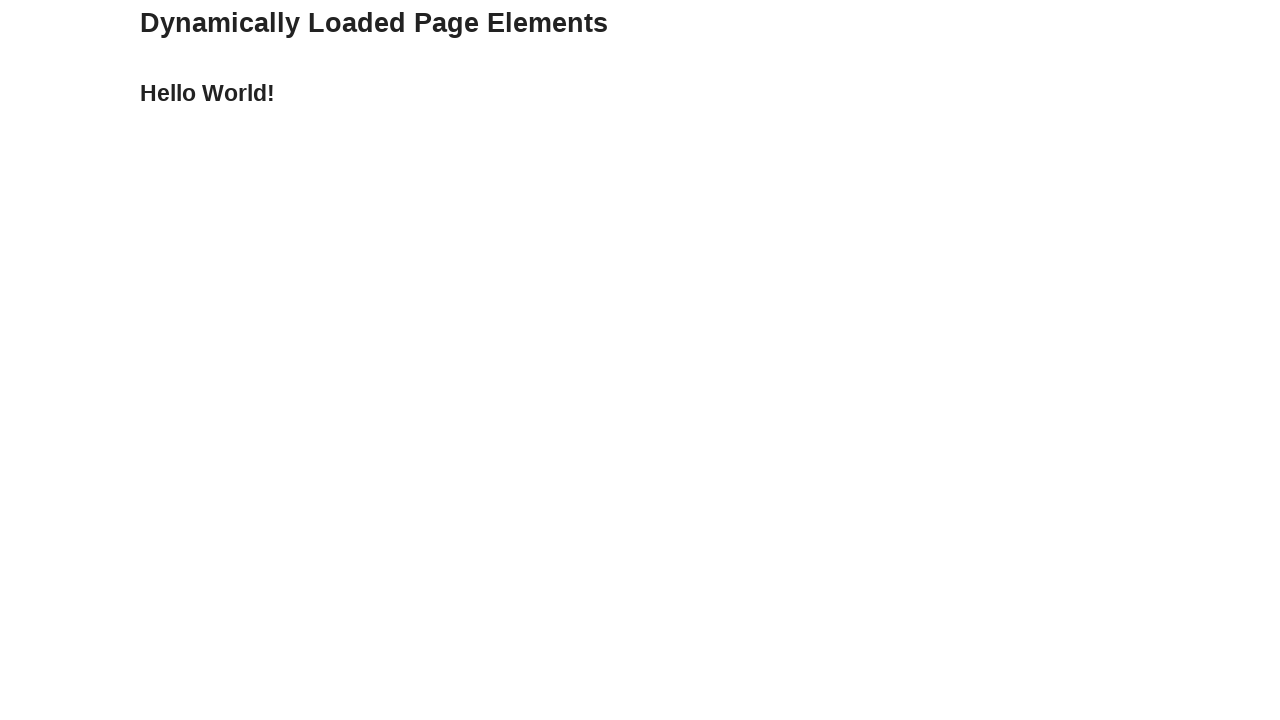

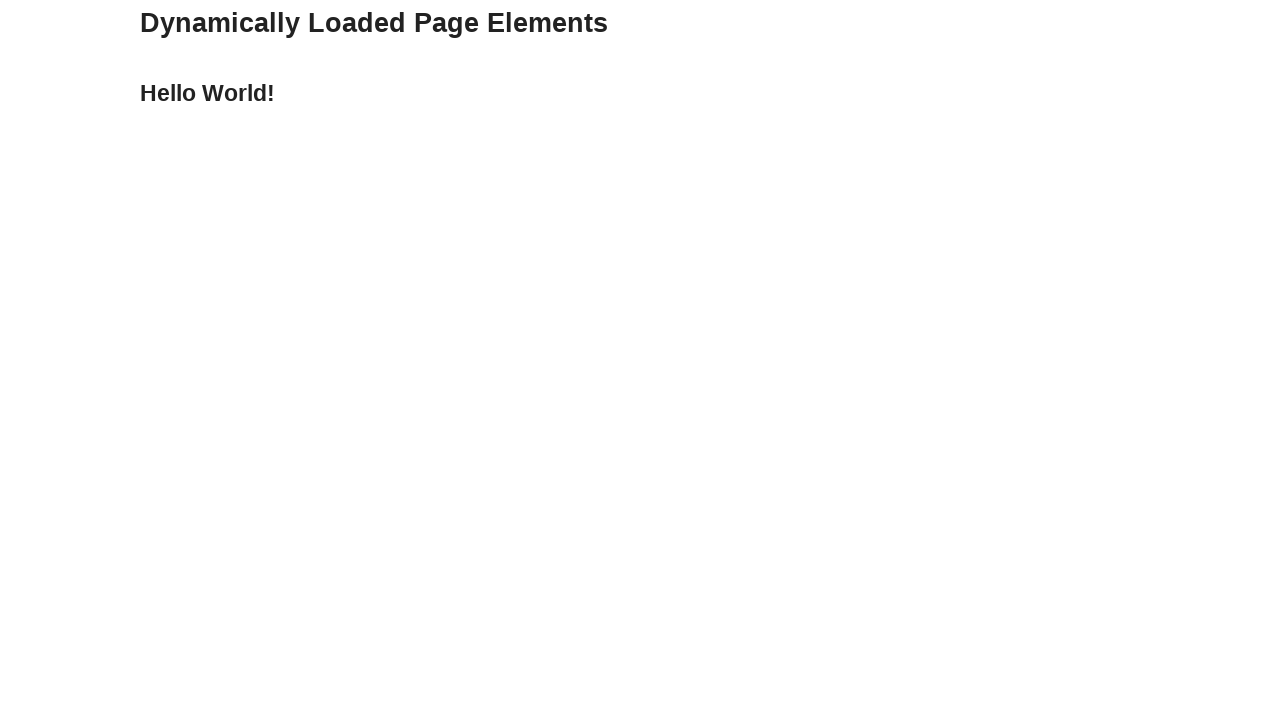